Navigates to a nested frames demo page and switches to the middle frame within the top frameset to access its content

Starting URL: http://the-internet.herokuapp.com/

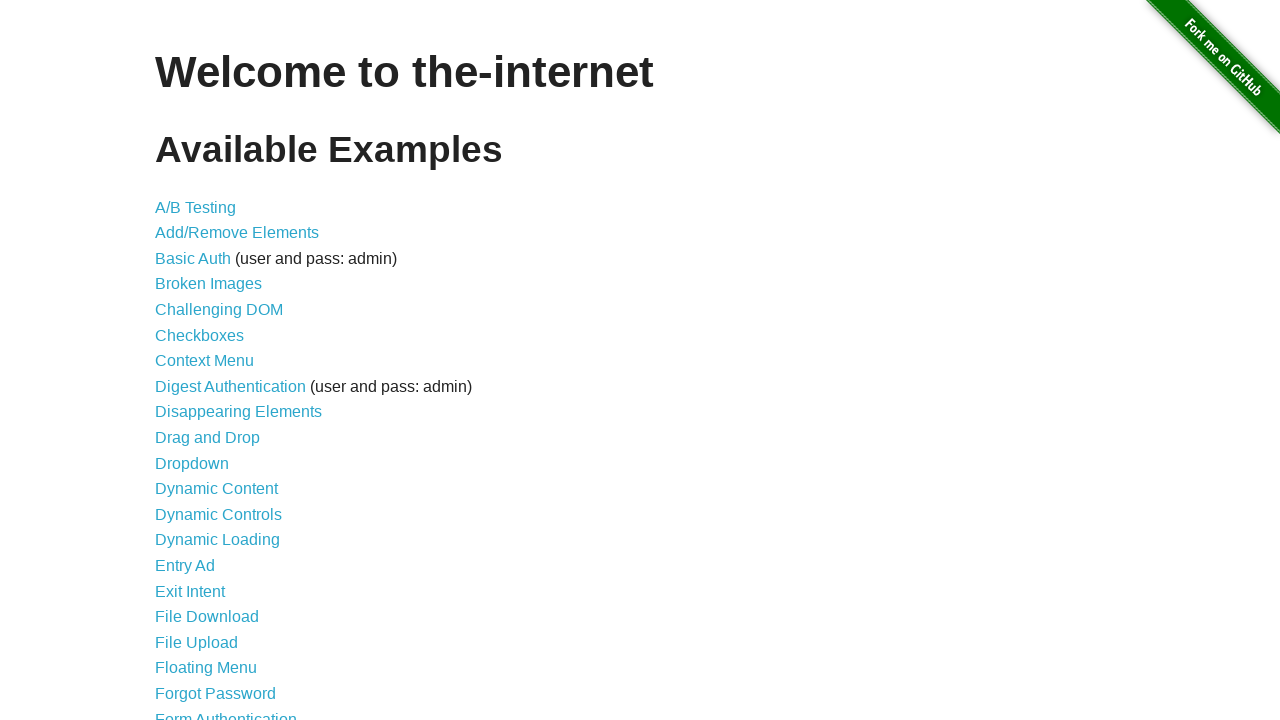

Clicked on Nested Frames link at (210, 395) on text='Nested Frames'
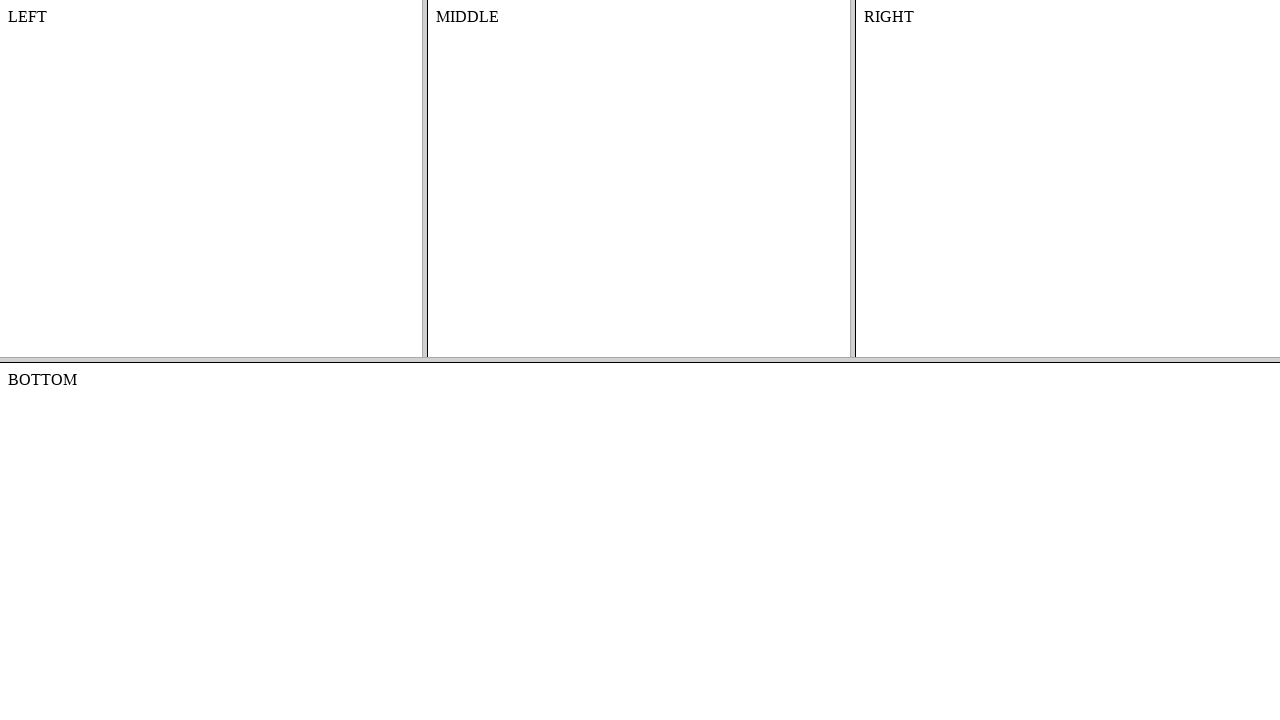

Waited for frames to load (domcontentloaded state)
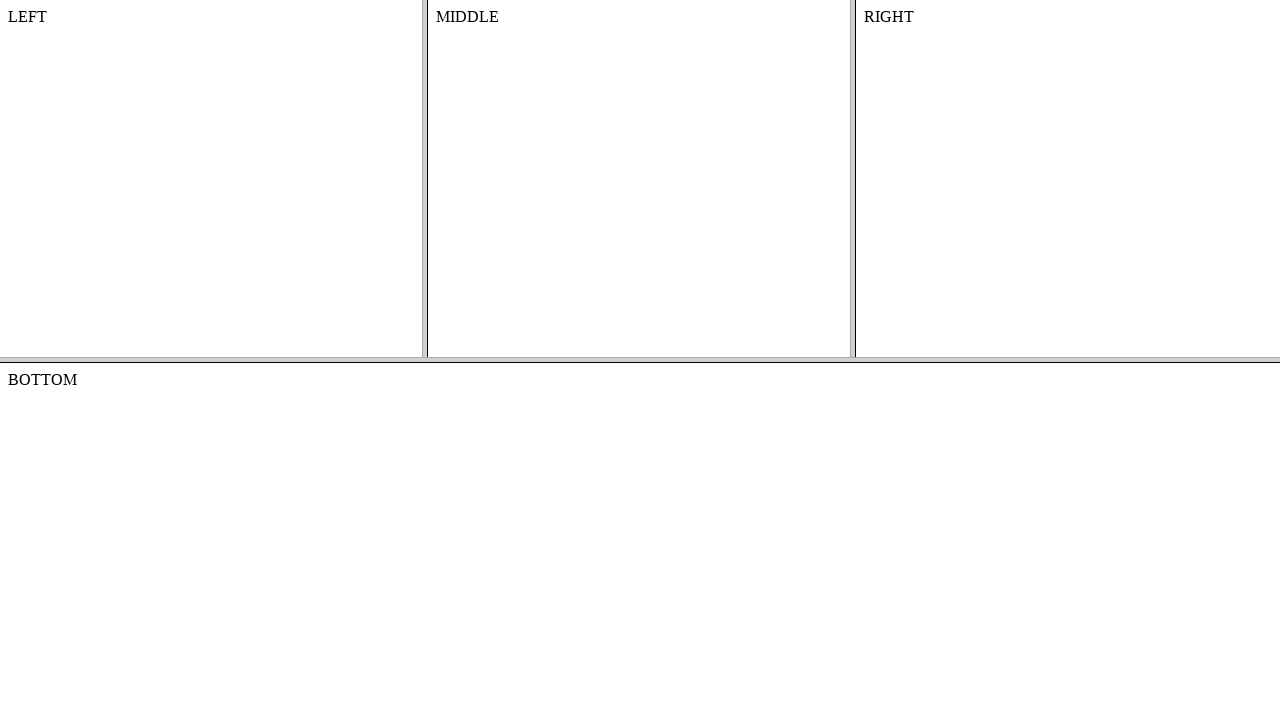

Switched to top frame (frame-top)
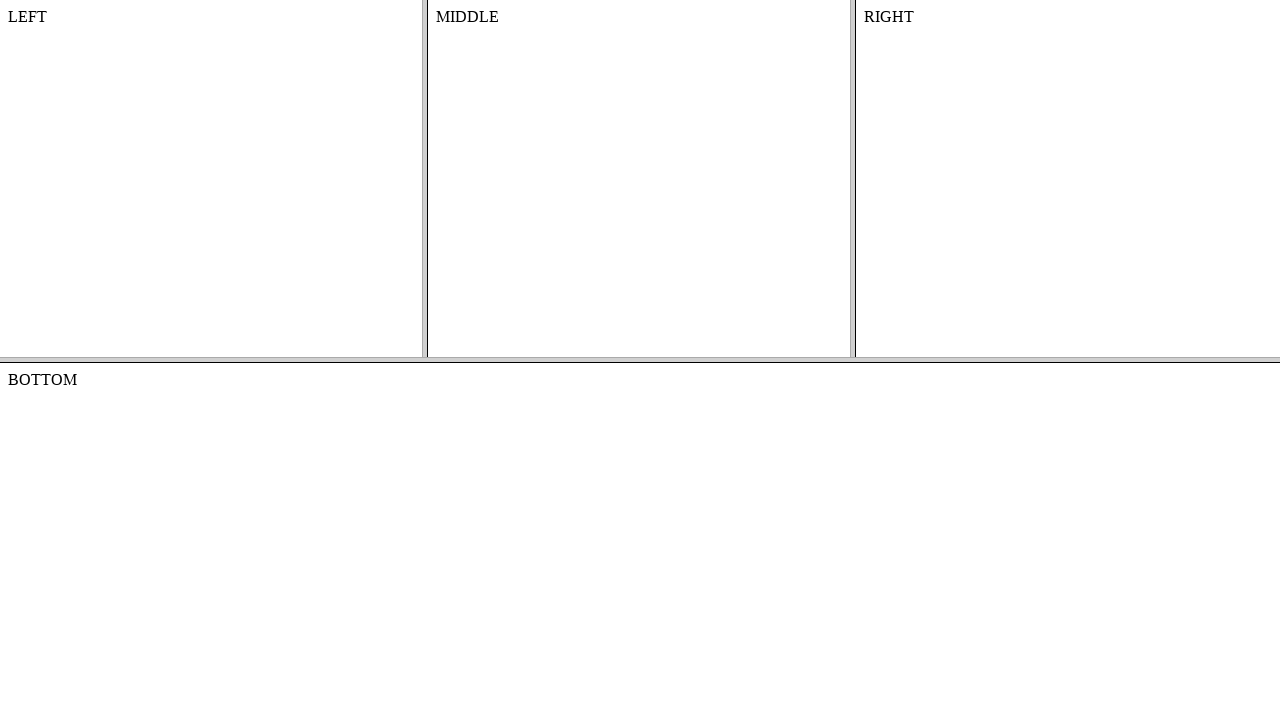

Switched to middle frame within the top frame (frame-middle)
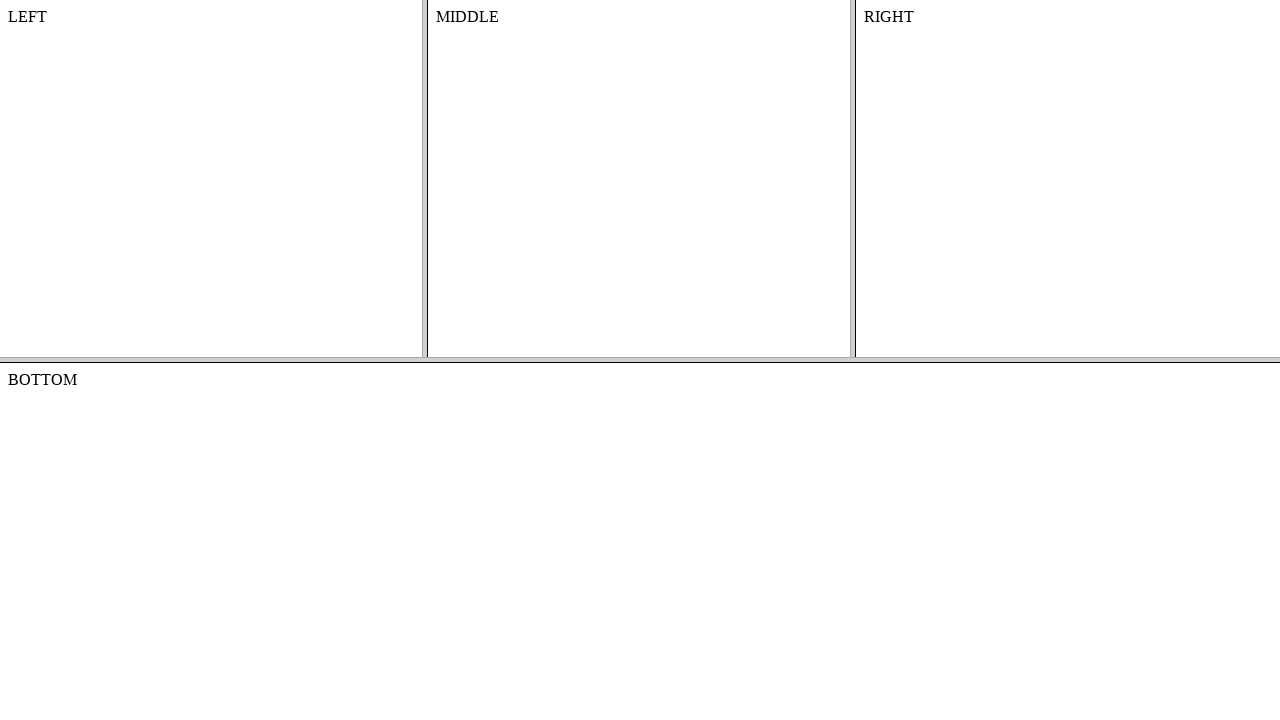

Retrieved text content from middle frame
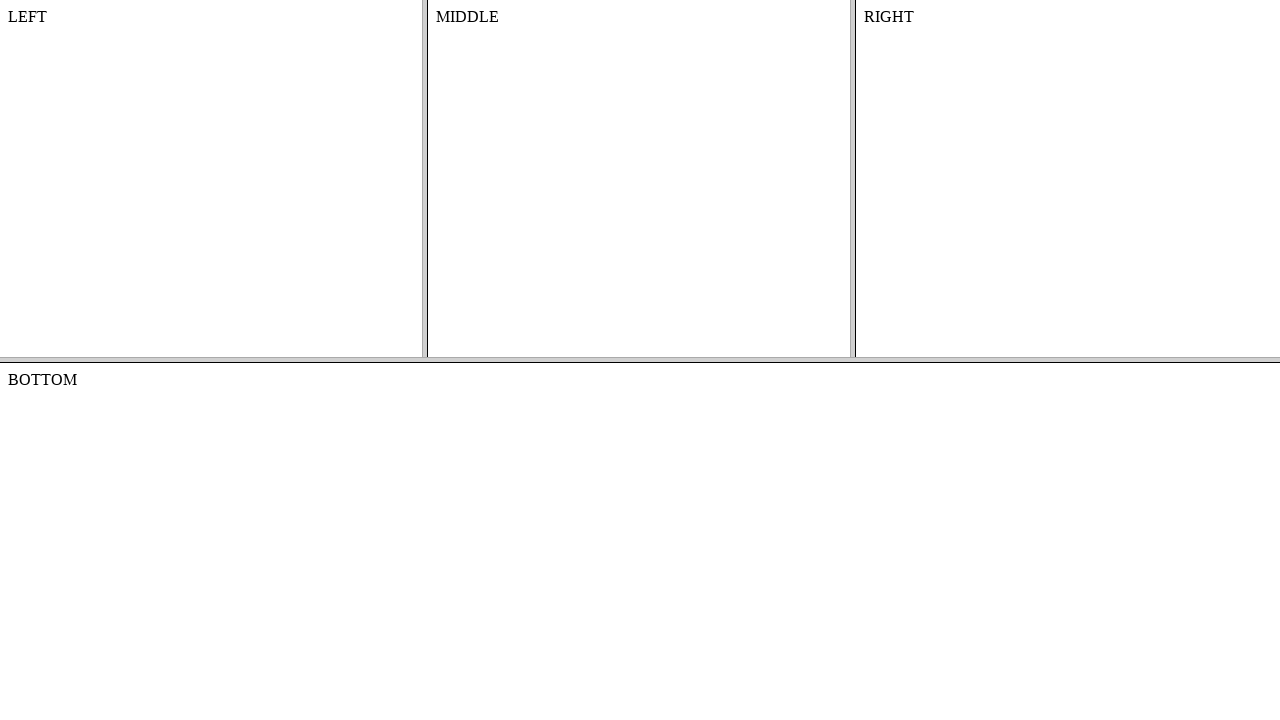

Printed middle frame content: MIDDLE
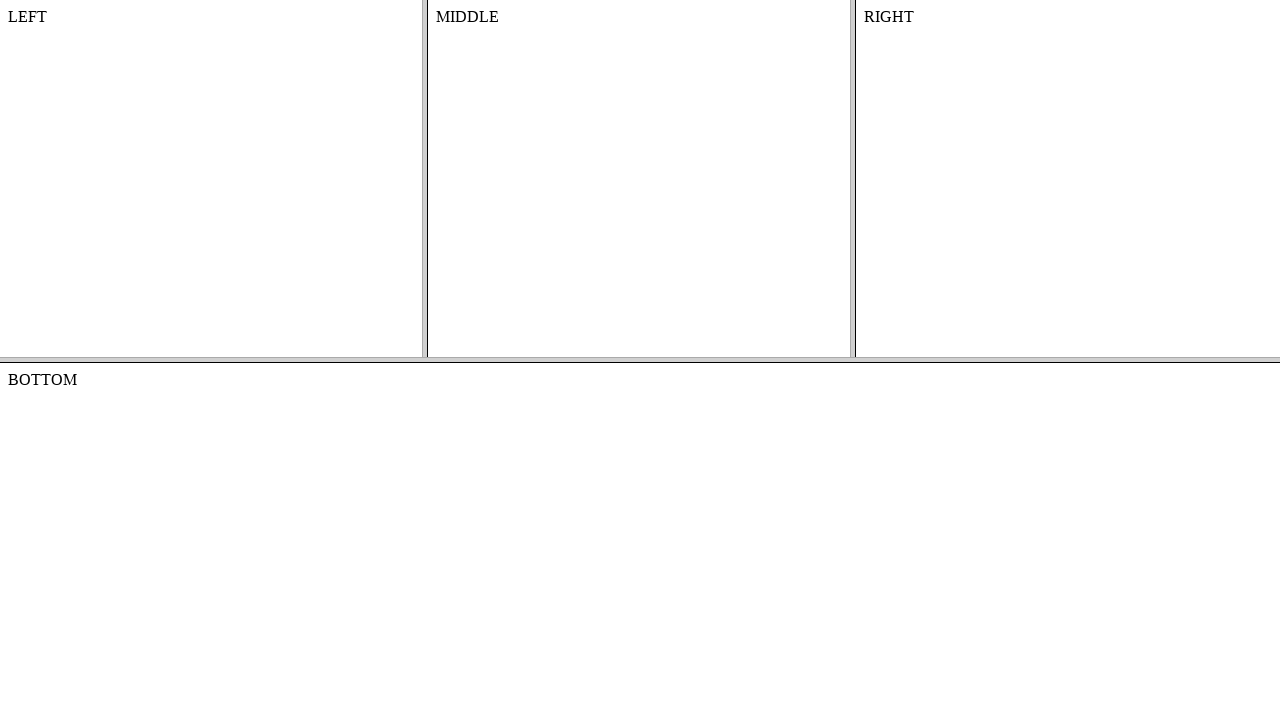

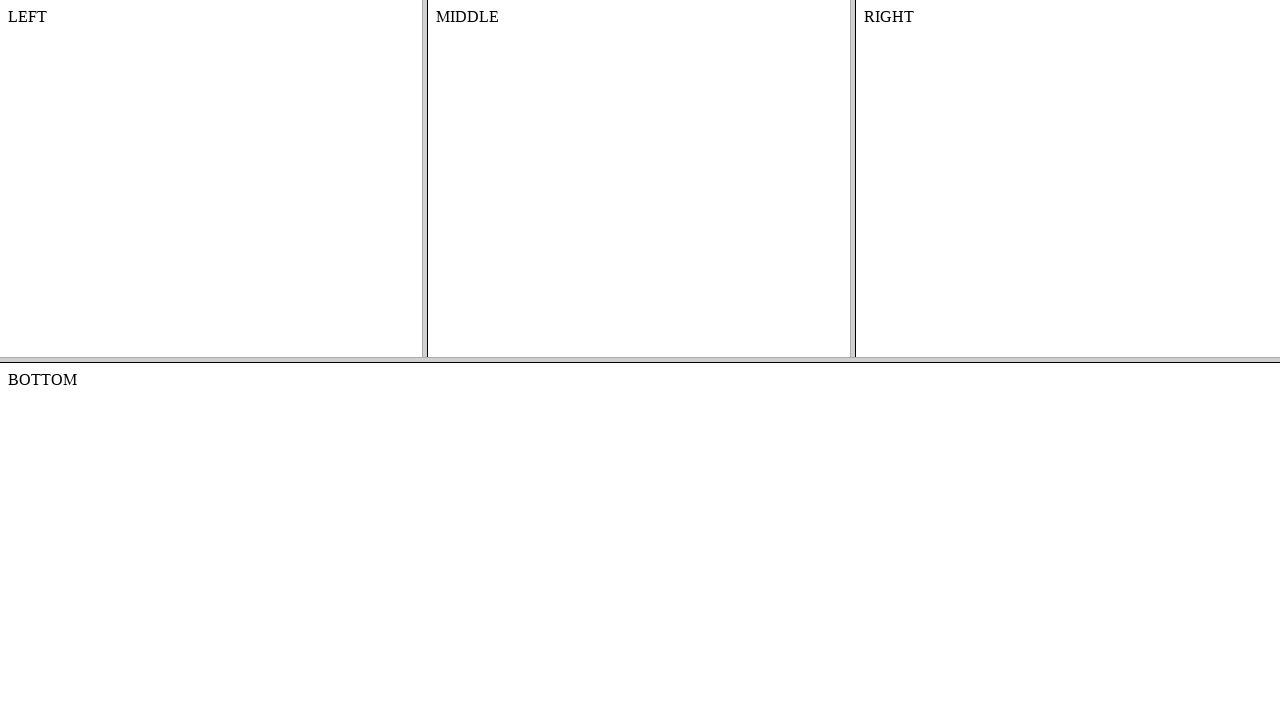